Tests starting a progress bar, waiting for it to reach a target percentage (29%), then stopping it and verifying the progress value.

Starting URL: https://demoqa.com/progress-bar

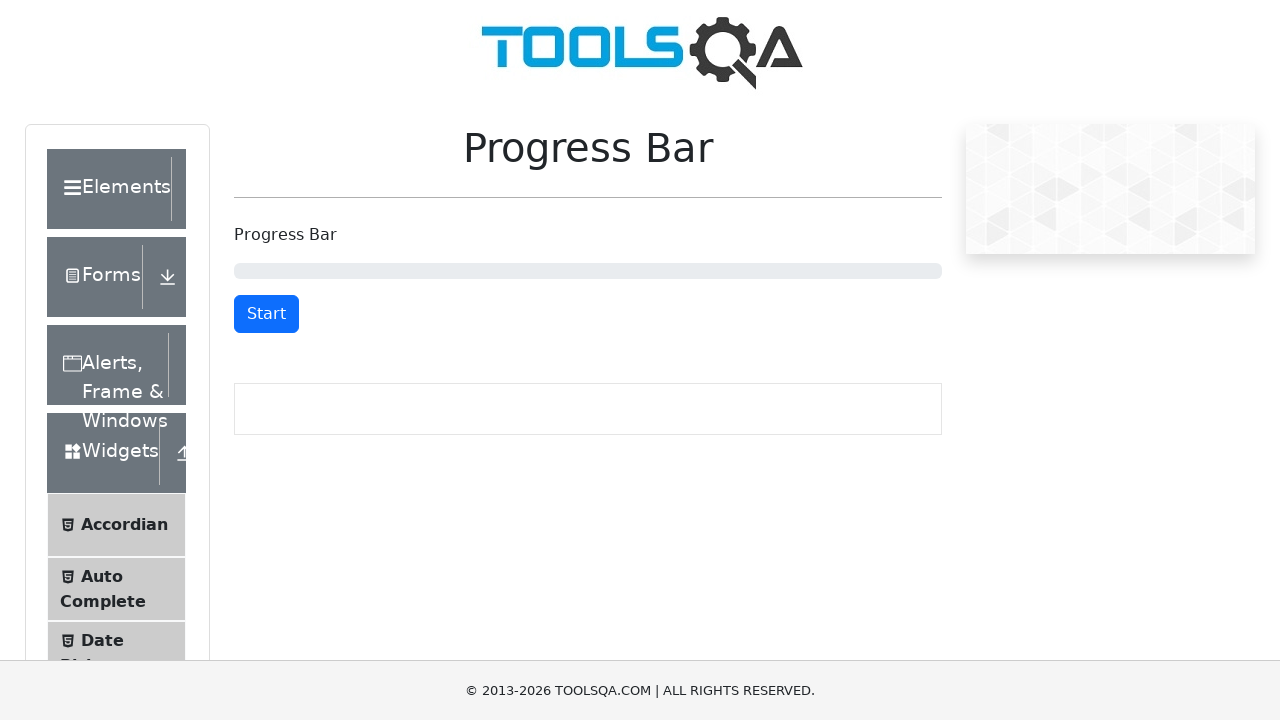

Waited for Start/Stop button to be present
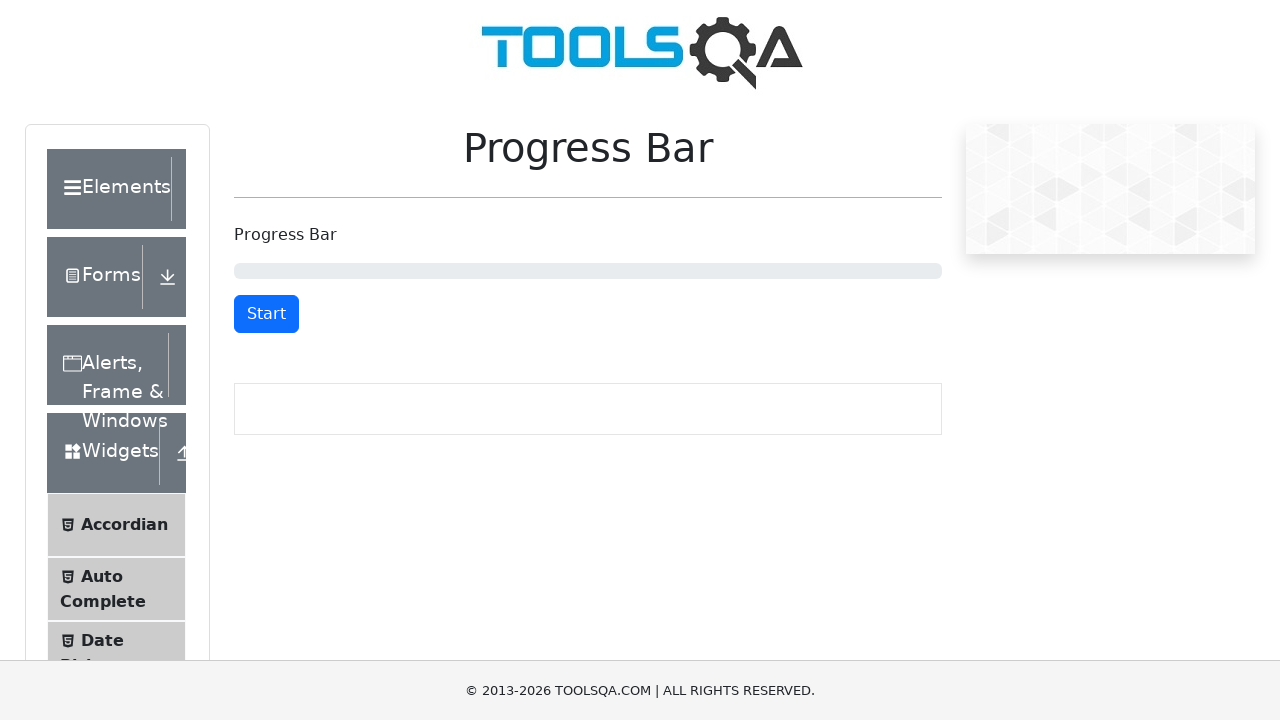

Verified Start button text is 'Start'
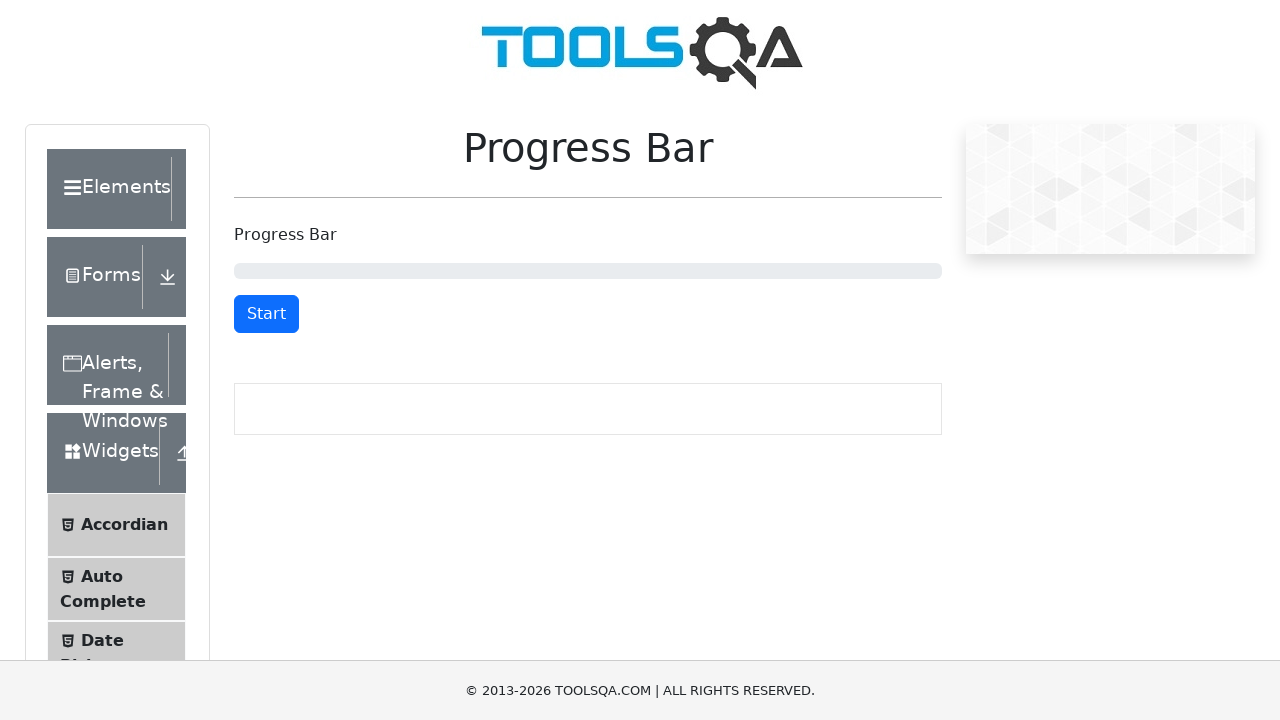

Clicked Start button to begin progress bar at (266, 314) on #startStopButton
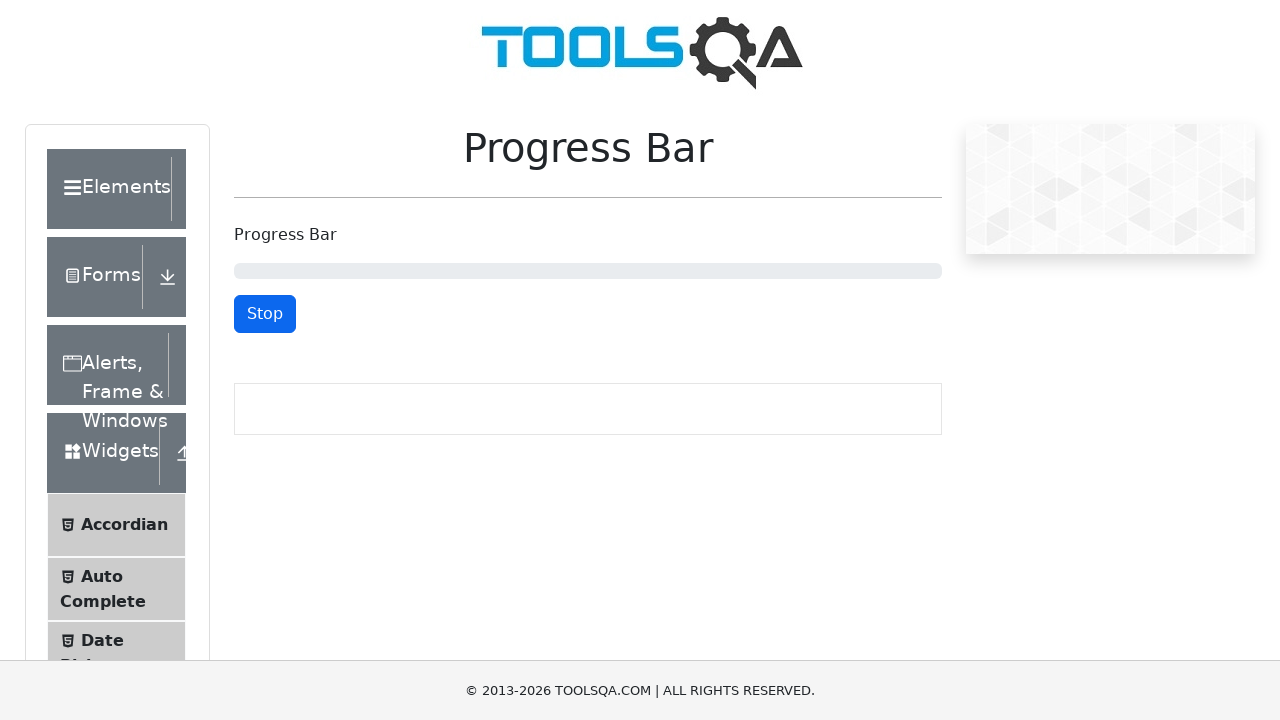

Waited 2900ms for progress bar to reach approximately 29%
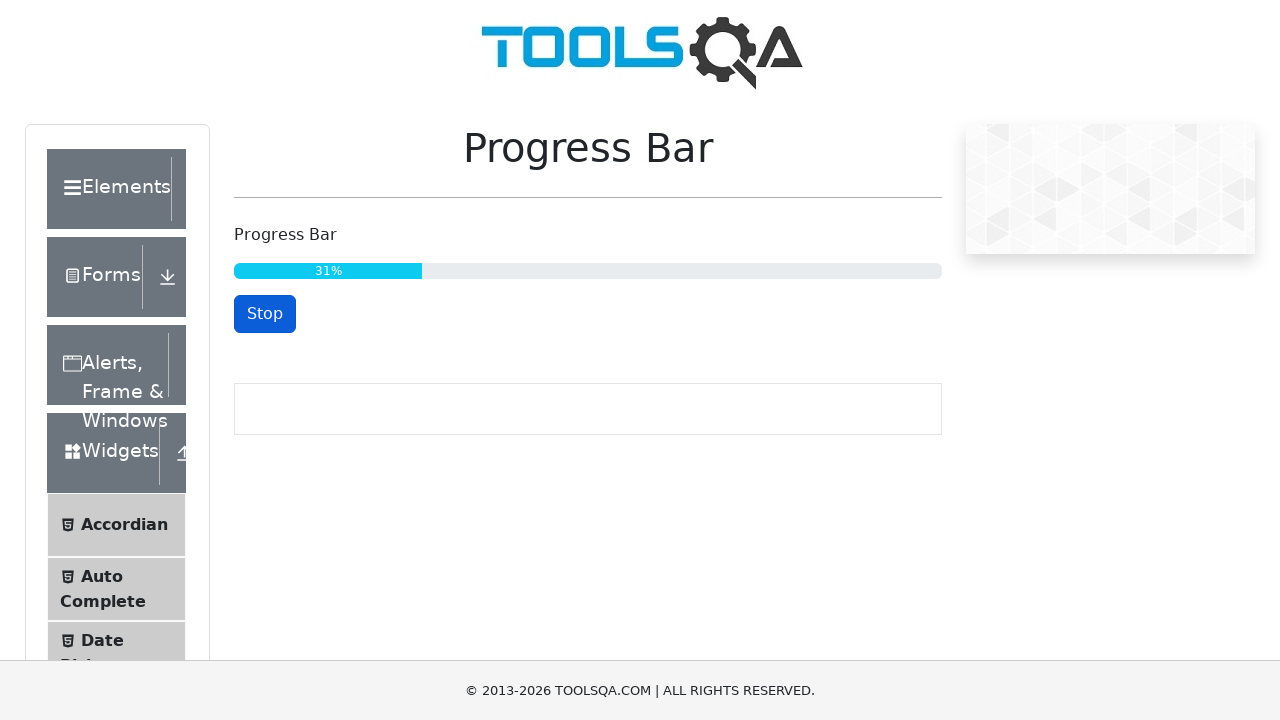

Verified Start/Stop button text is 'Stop'
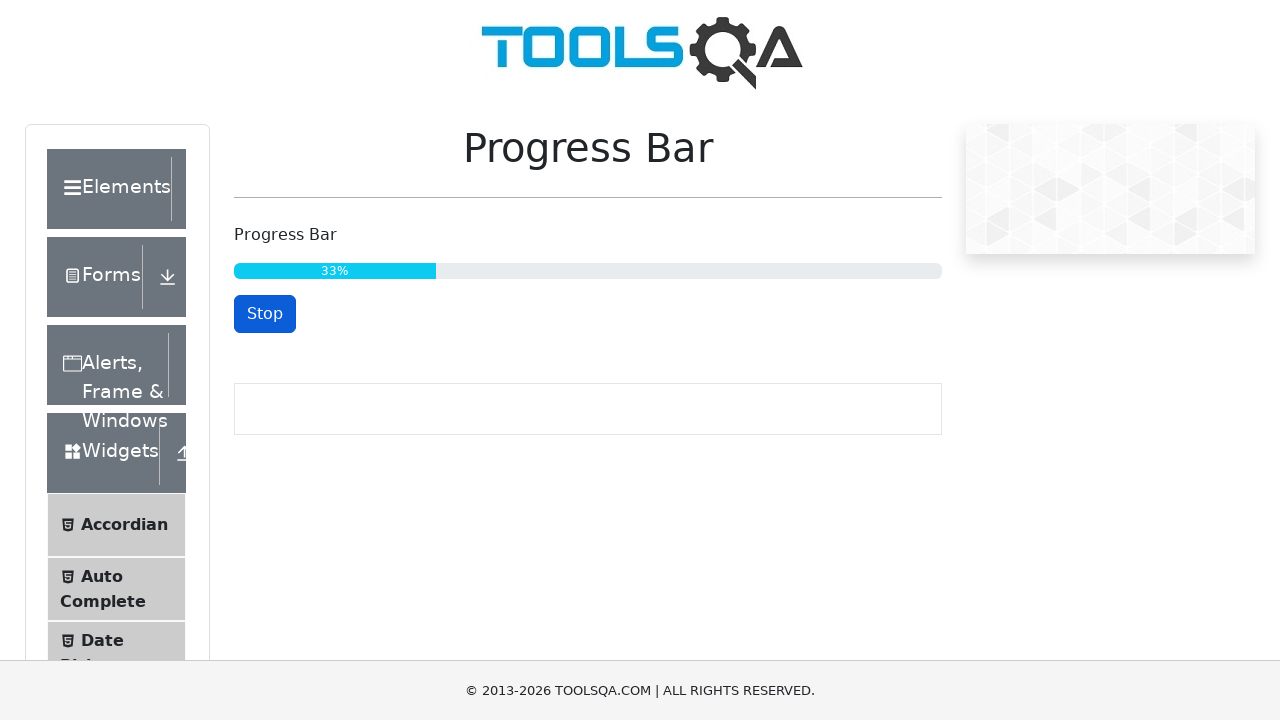

Clicked Stop button to halt progress bar at (265, 314) on #startStopButton
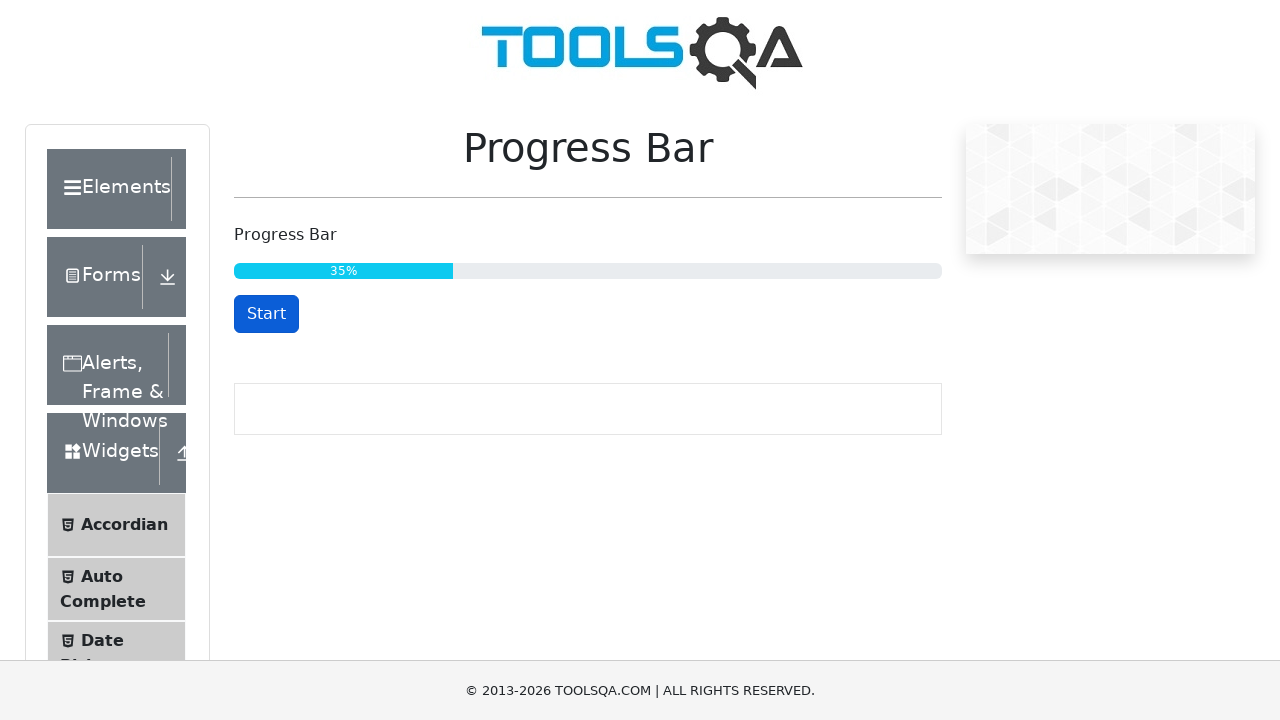

Retrieved progress bar text
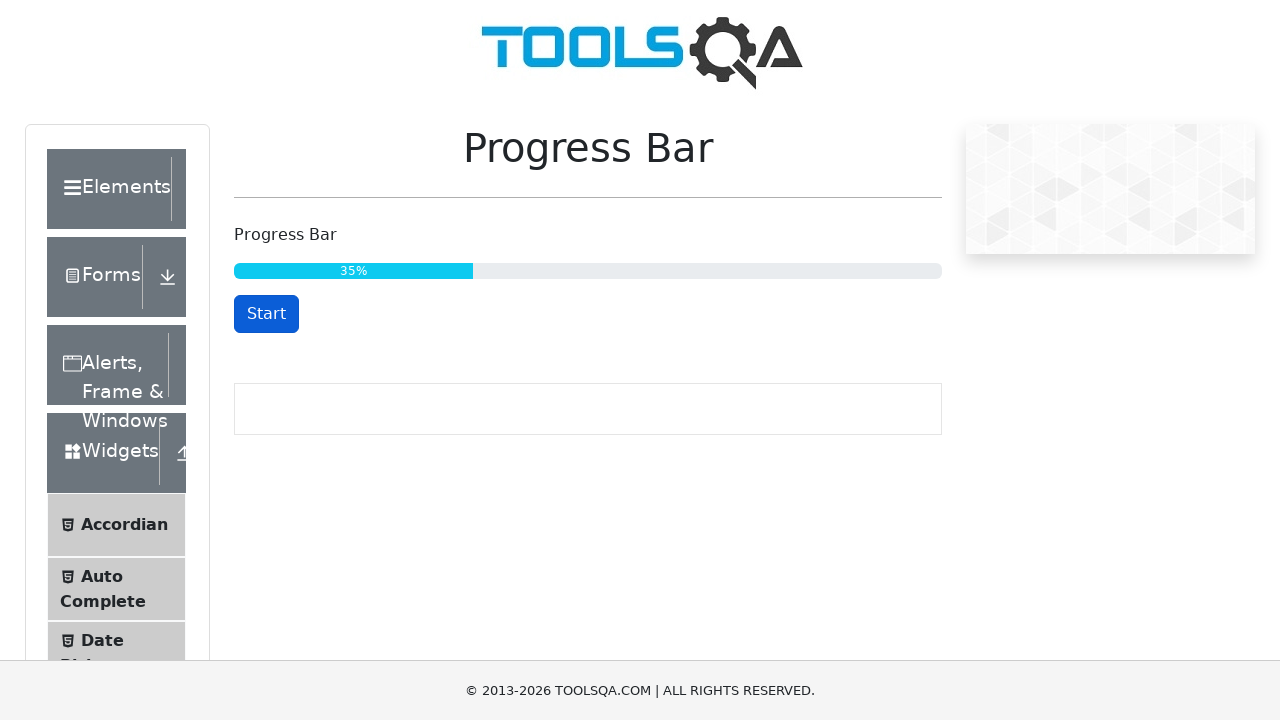

Parsed progress value: 35%
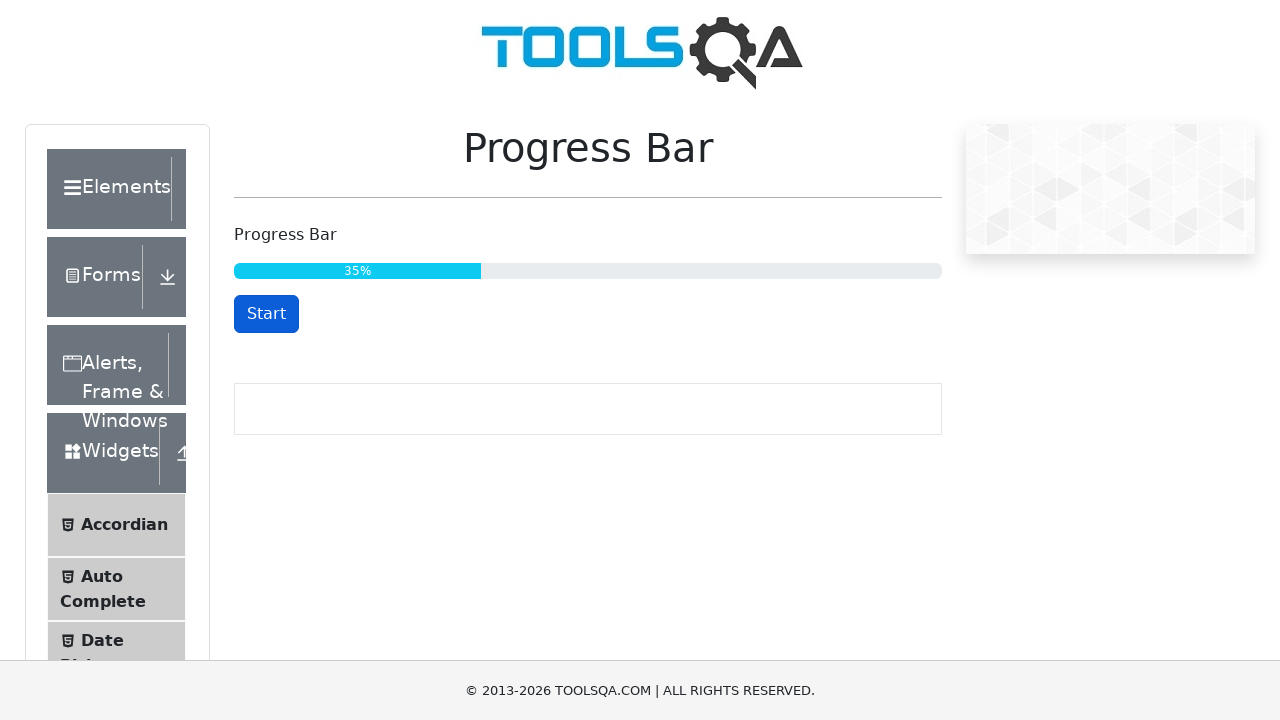

Verified progress bar value 35% is within target range (25-35%)
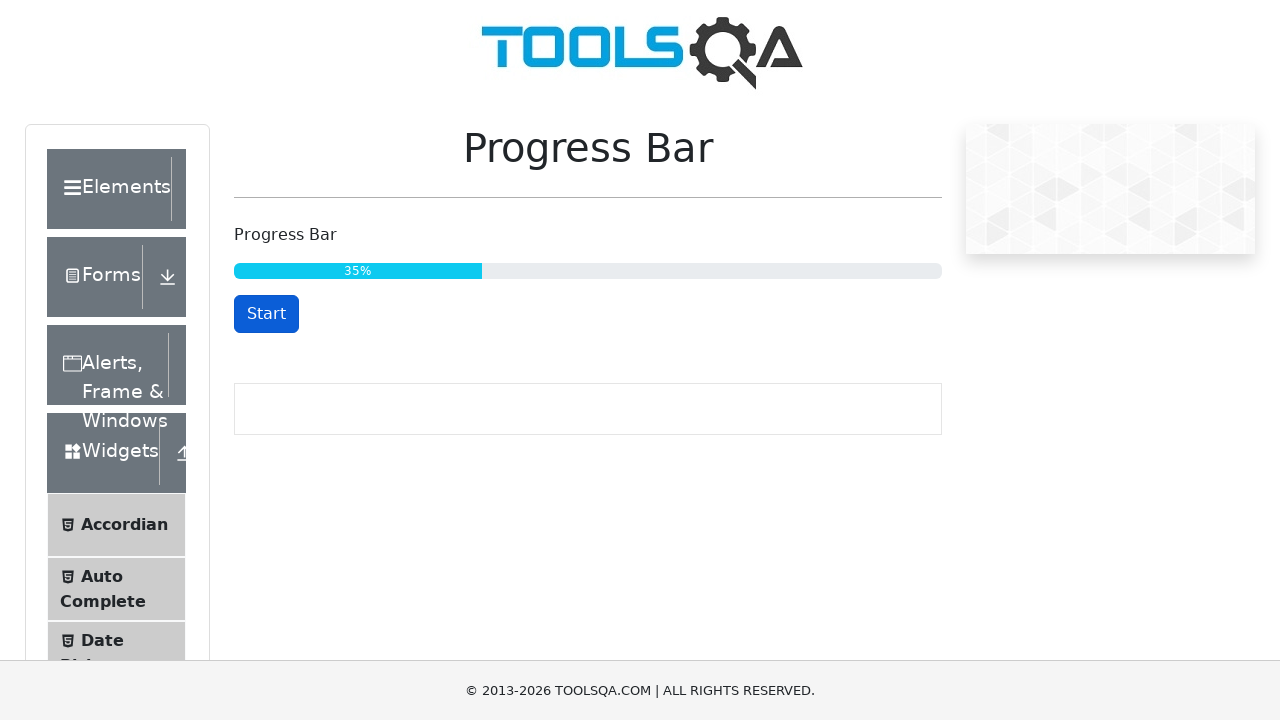

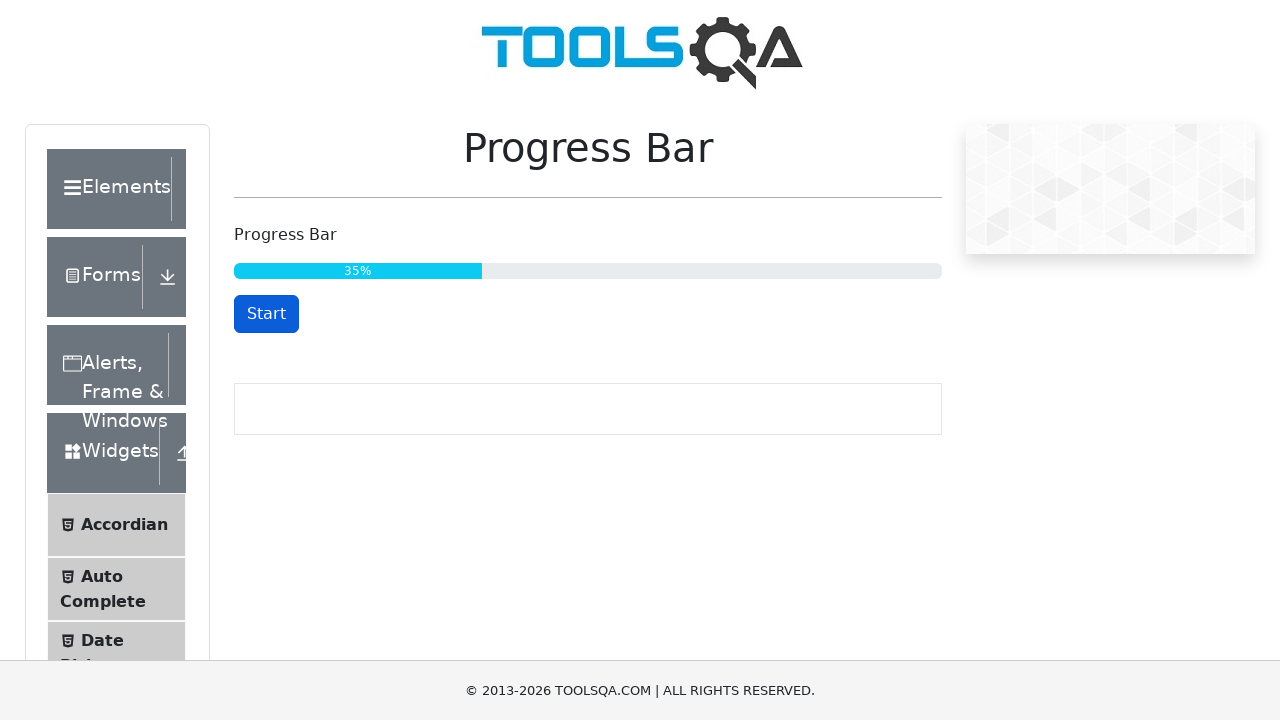